Tests filtering to show only active (not completed) items.

Starting URL: https://demo.playwright.dev/todomvc

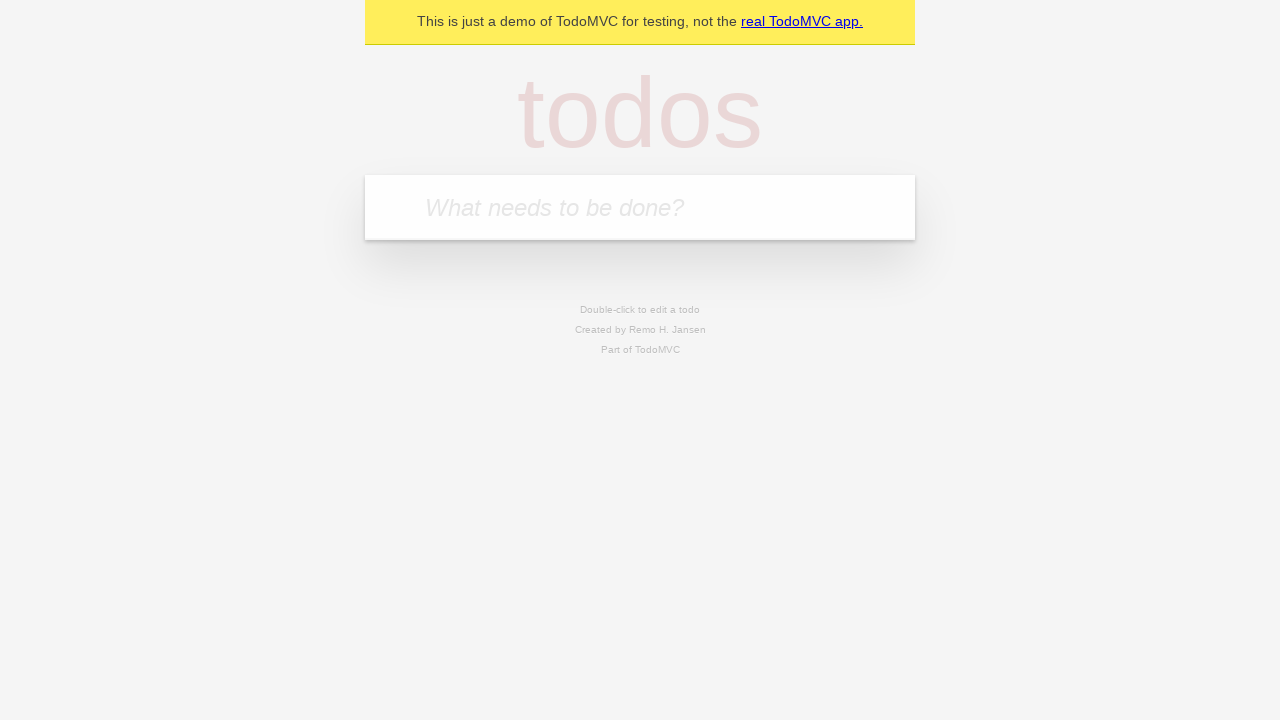

Filled todo input with 'buy some cheese' on [placeholder='What needs to be done?']
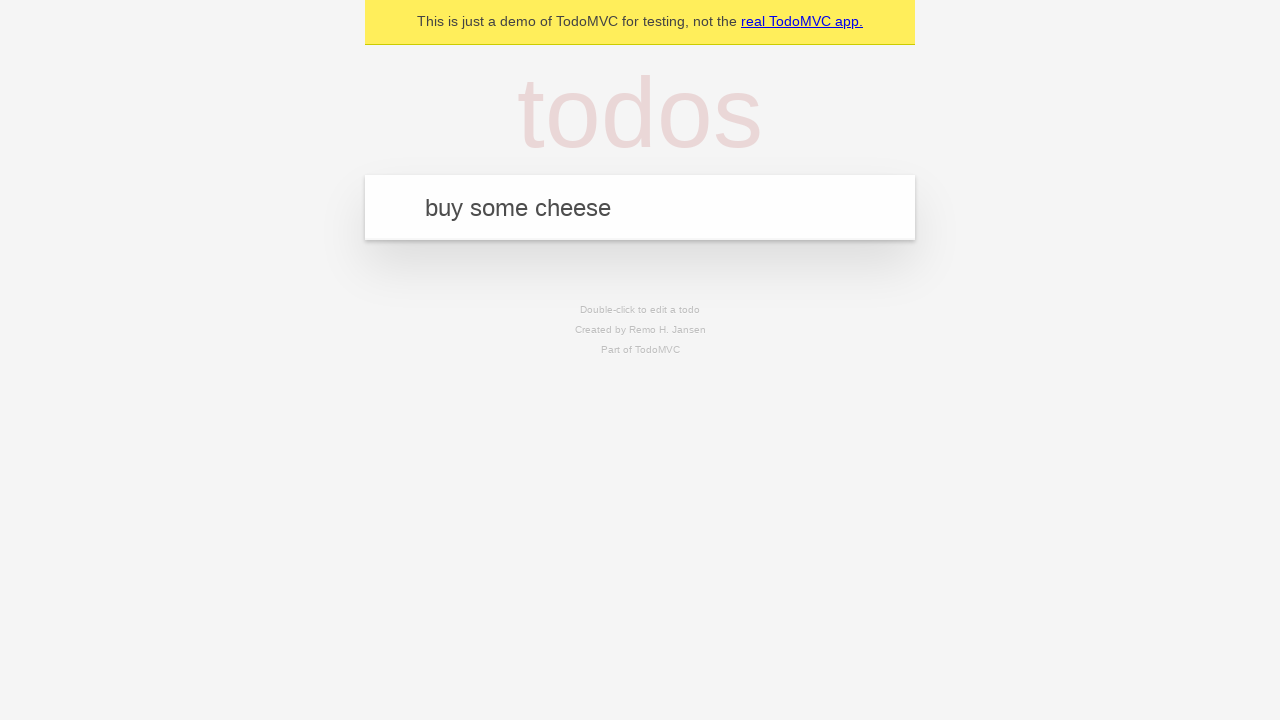

Pressed Enter to add first todo item on [placeholder='What needs to be done?']
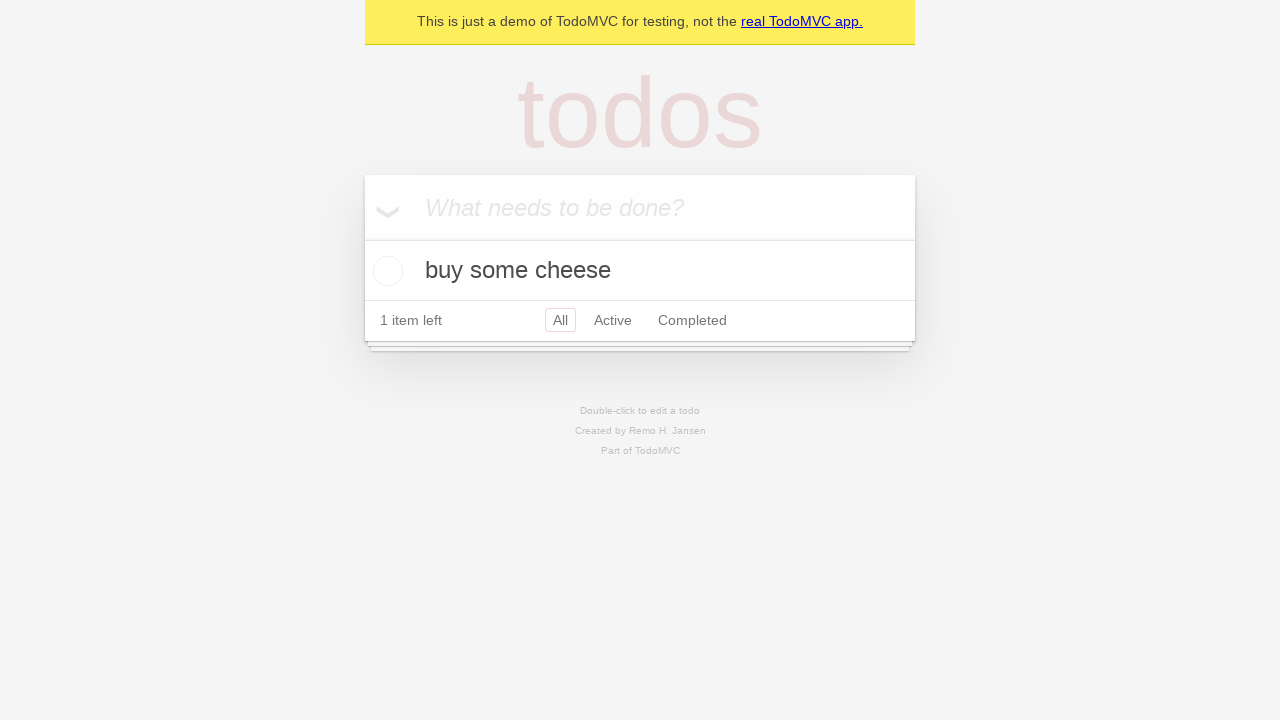

Filled todo input with 'feed the cat' on [placeholder='What needs to be done?']
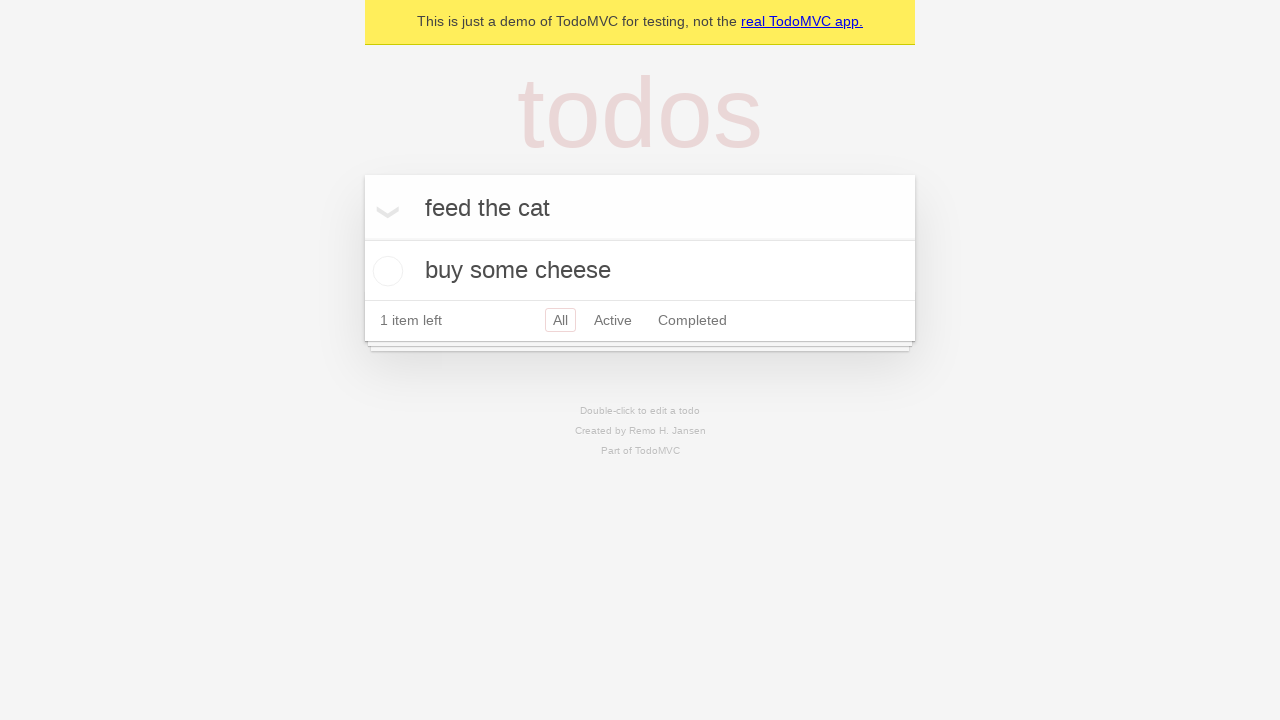

Pressed Enter to add second todo item on [placeholder='What needs to be done?']
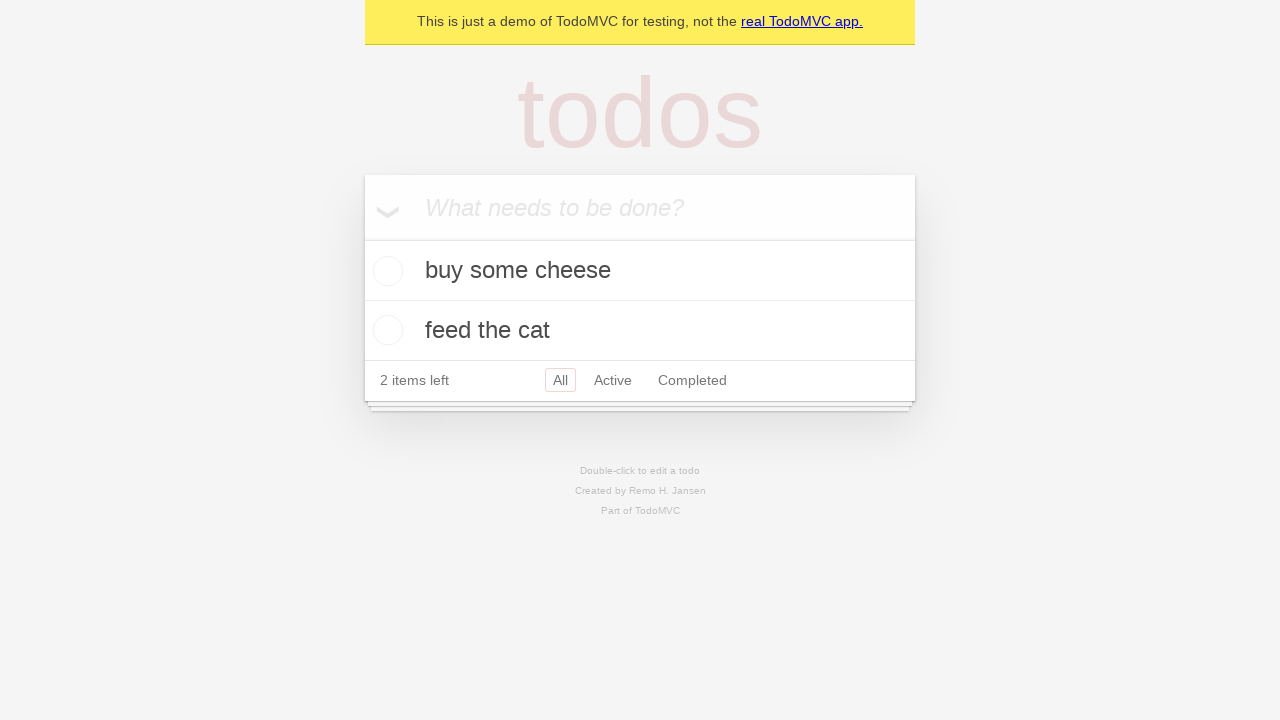

Filled todo input with 'book a doctors appointment' on [placeholder='What needs to be done?']
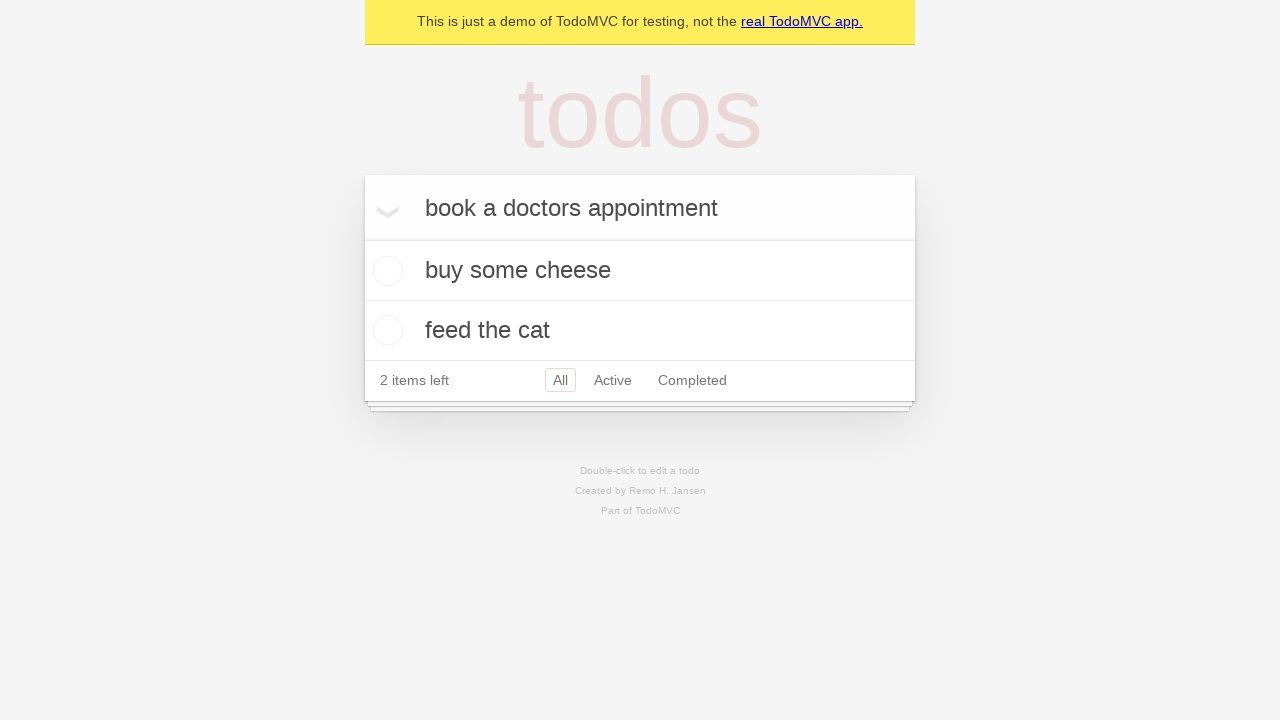

Pressed Enter to add third todo item on [placeholder='What needs to be done?']
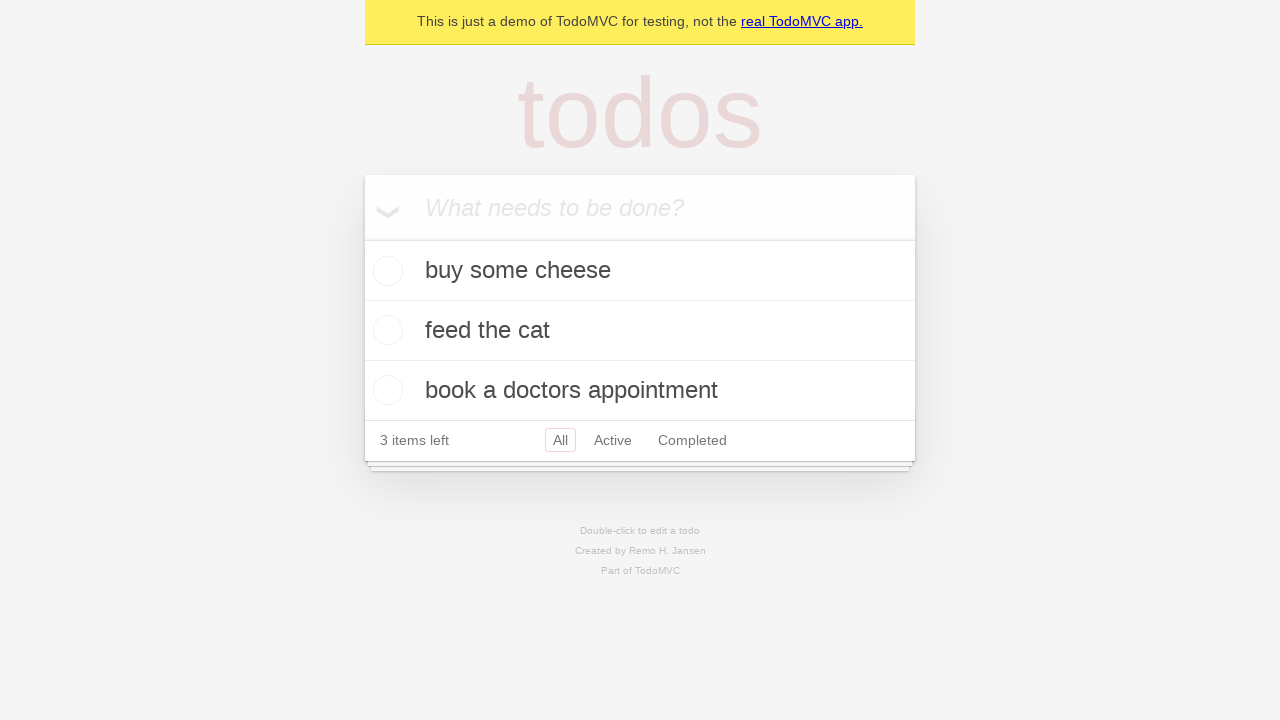

Checked checkbox for second todo item to mark it complete at (385, 330) on [data-testid='todo-item'] >> nth=1 >> role=checkbox
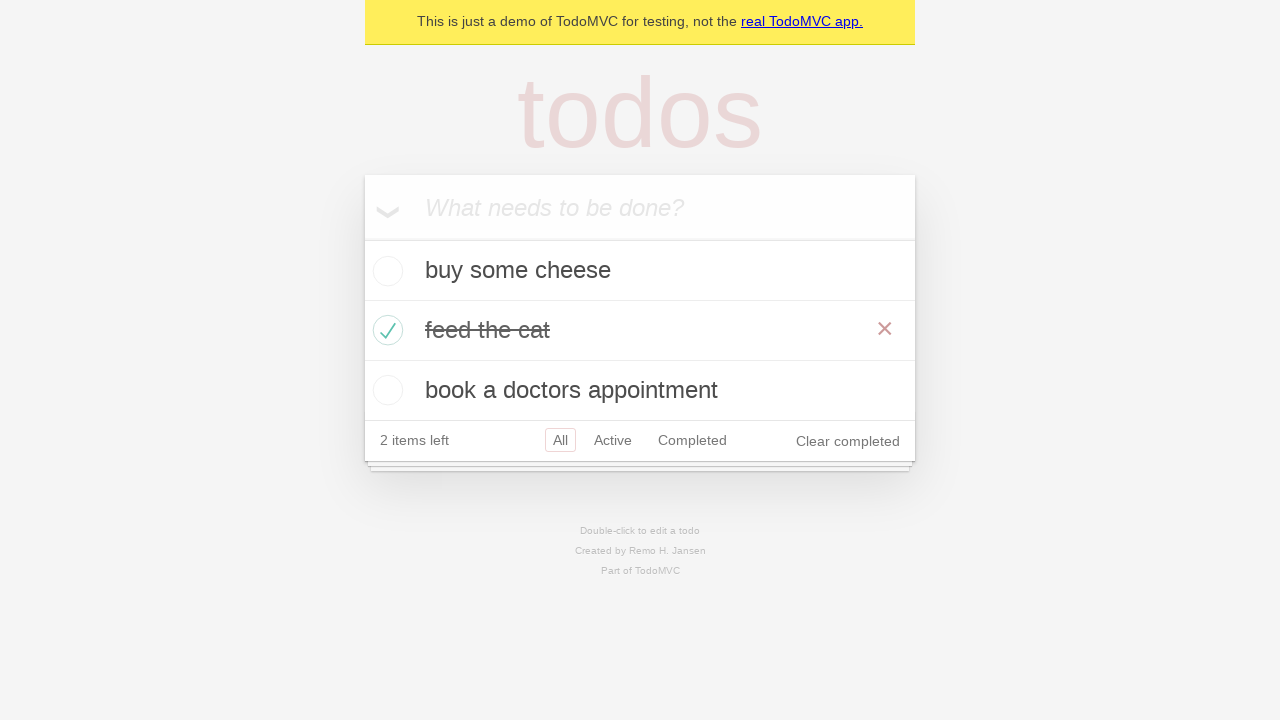

Clicked Active filter to display only active items at (613, 440) on role=link[name='Active']
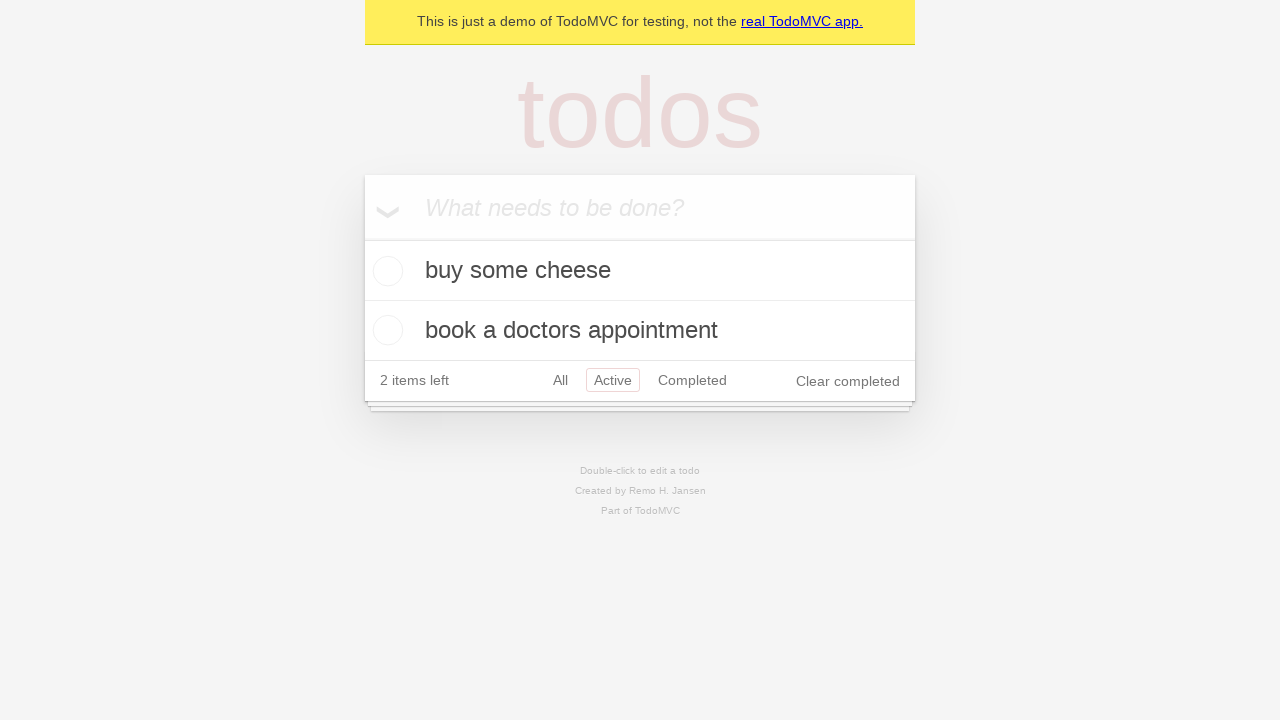

Verified that active items are displayed (2 active items visible)
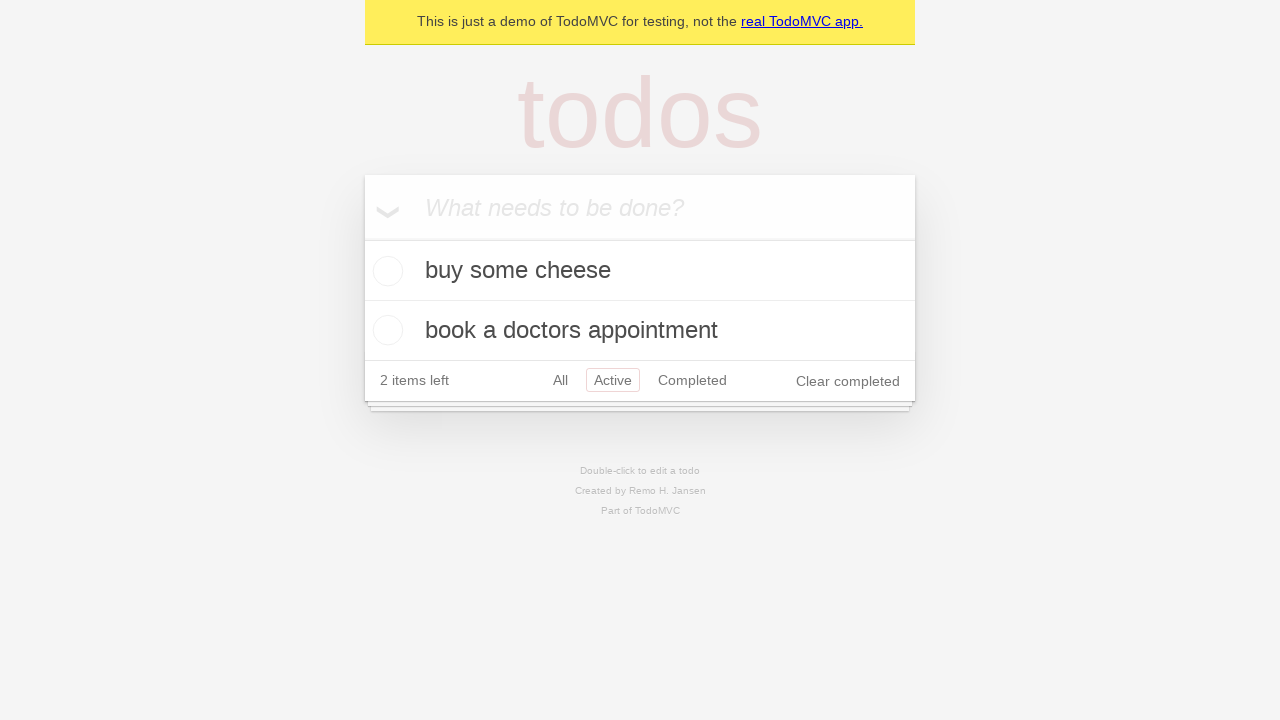

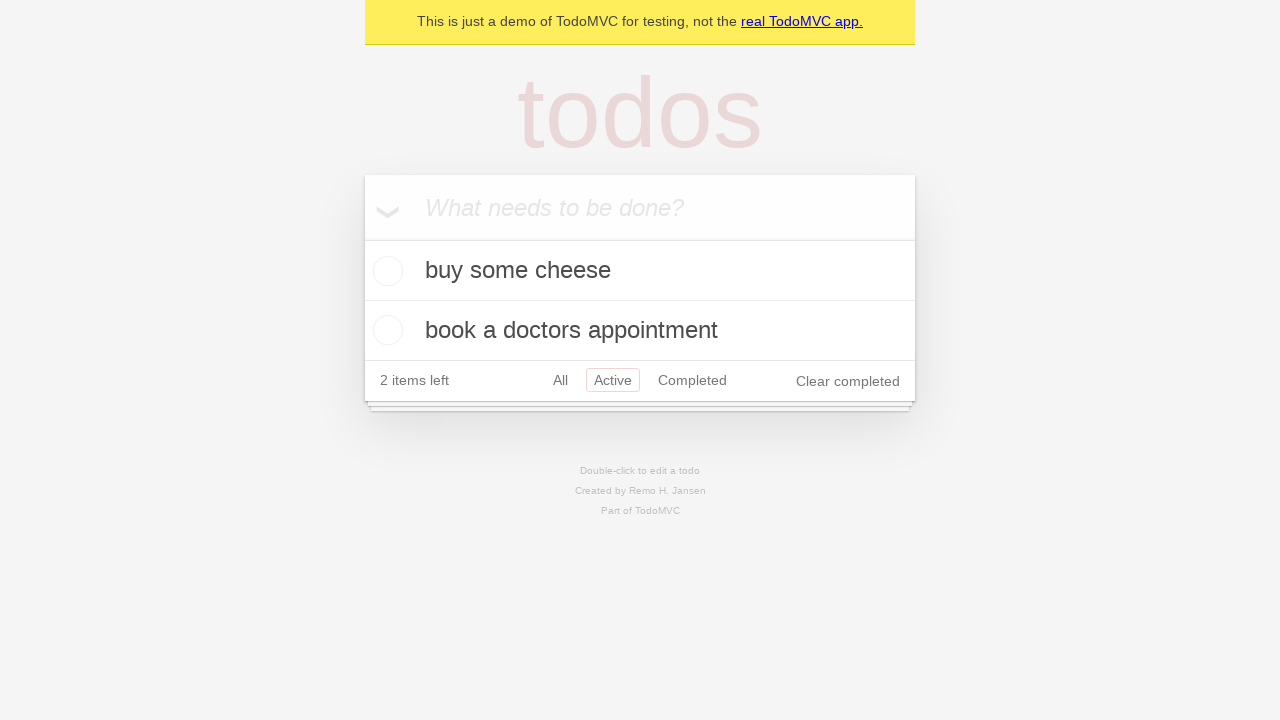